Tests checkbox selection functionality by selecting odd-numbered checkboxes (representing odd days of the week) on a test automation practice website

Starting URL: https://testautomationpractice.blogspot.com/

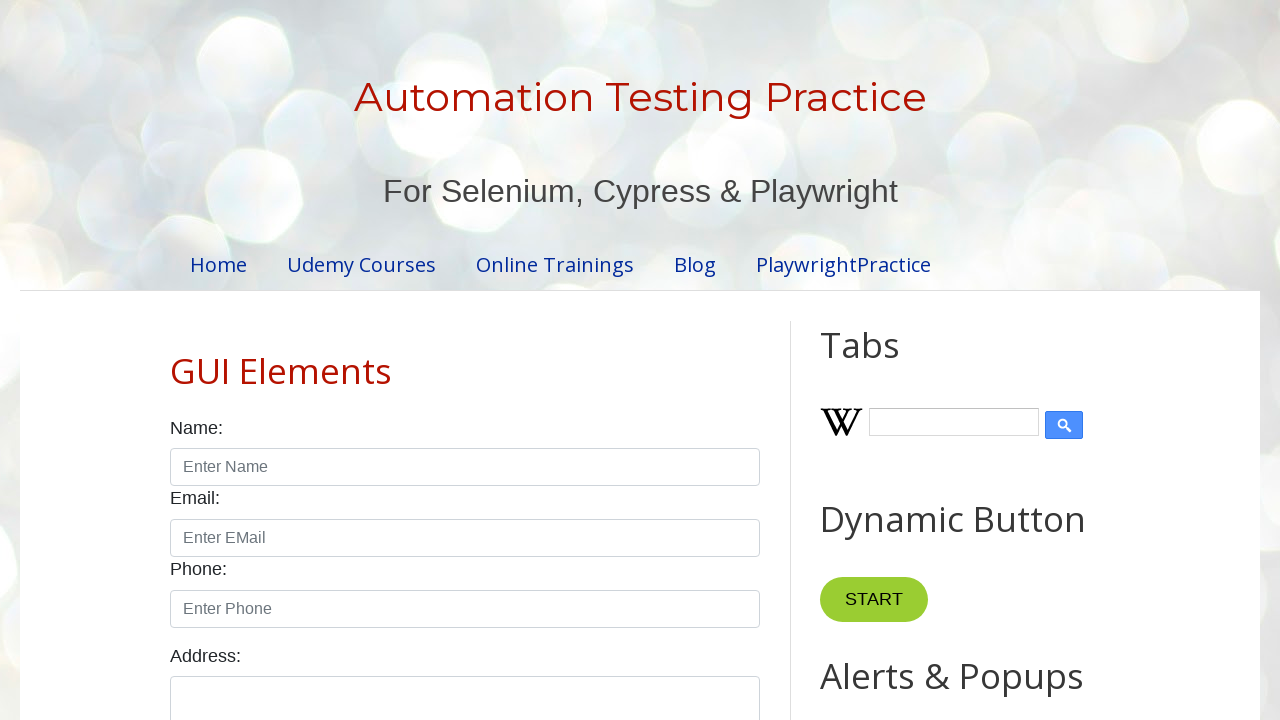

Navigated to test automation practice website
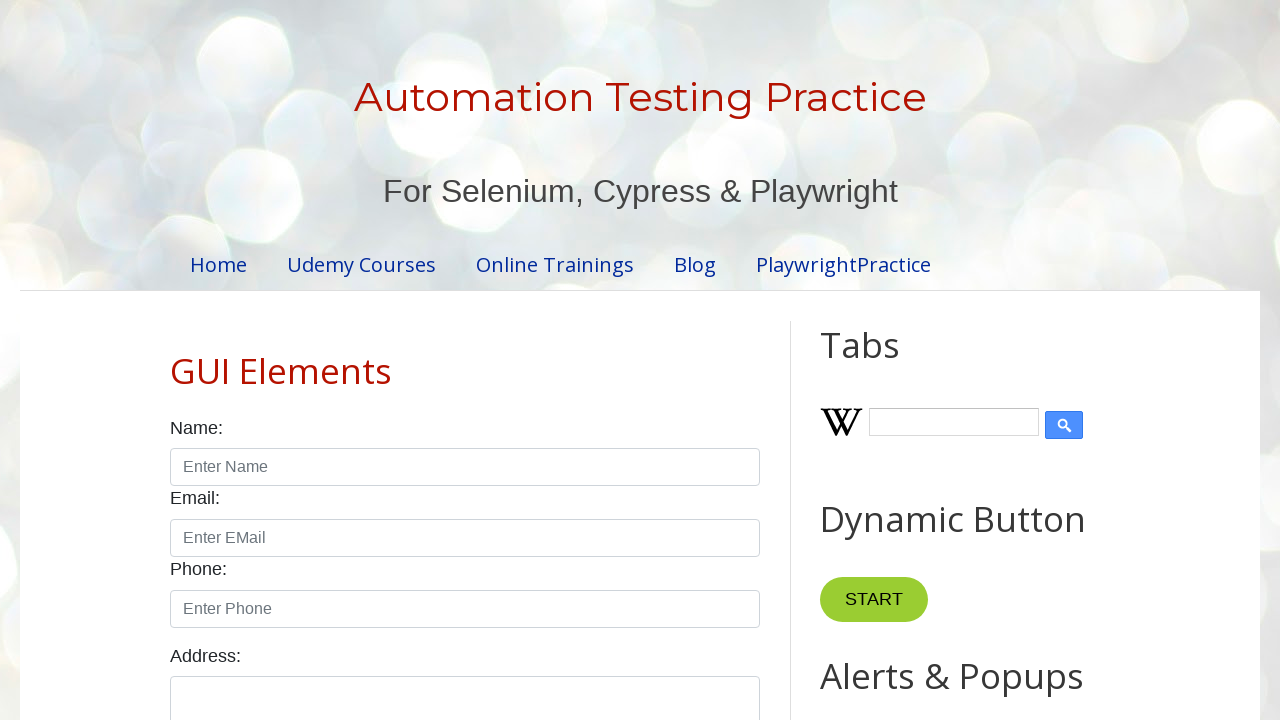

Located all checkboxes in the form
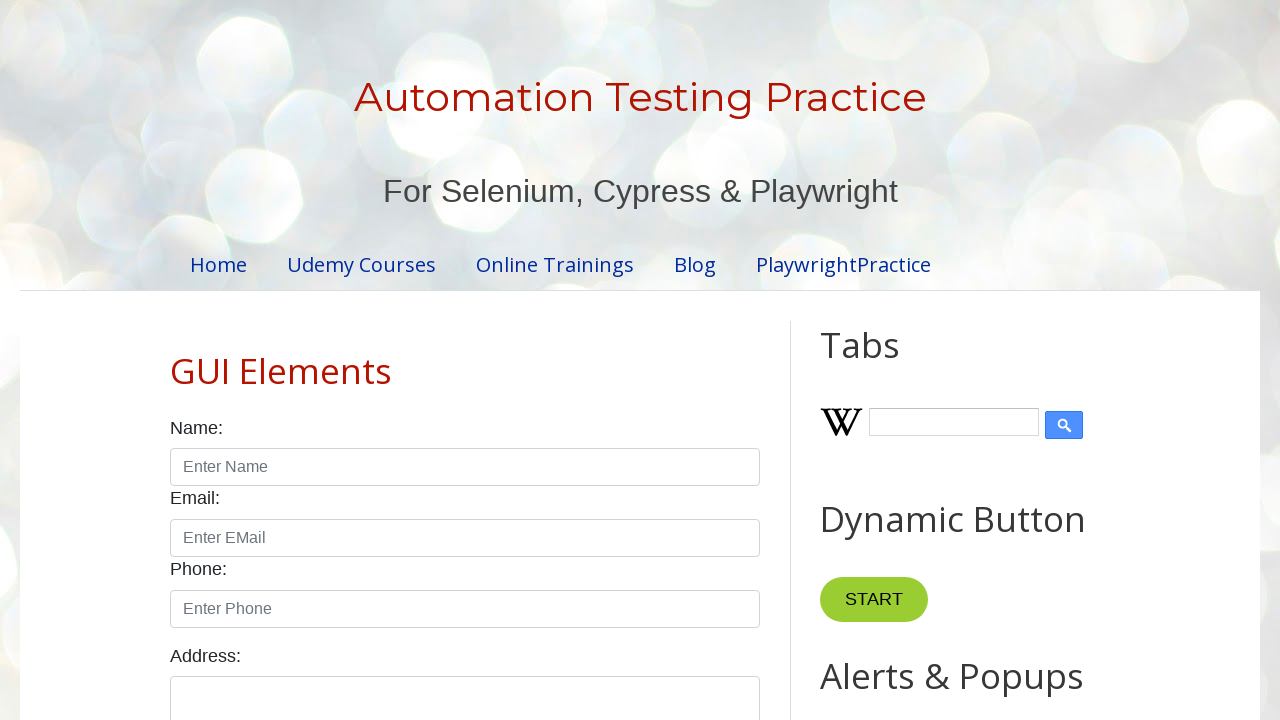

Clicked odd-numbered checkbox at position 1 at (176, 360) on xpath=//div[contains(@class, 'form-check')]/input[@type='checkbox'] >> nth=0
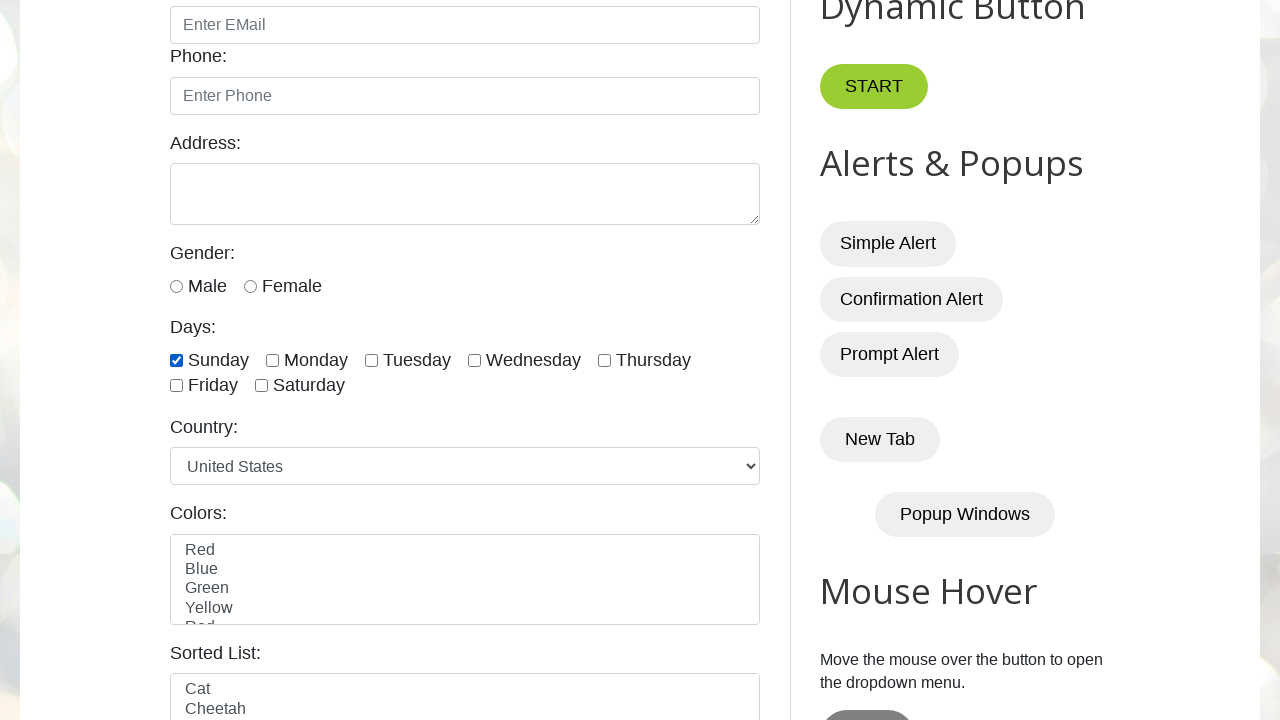

Clicked odd-numbered checkbox at position 3 at (372, 360) on xpath=//div[contains(@class, 'form-check')]/input[@type='checkbox'] >> nth=2
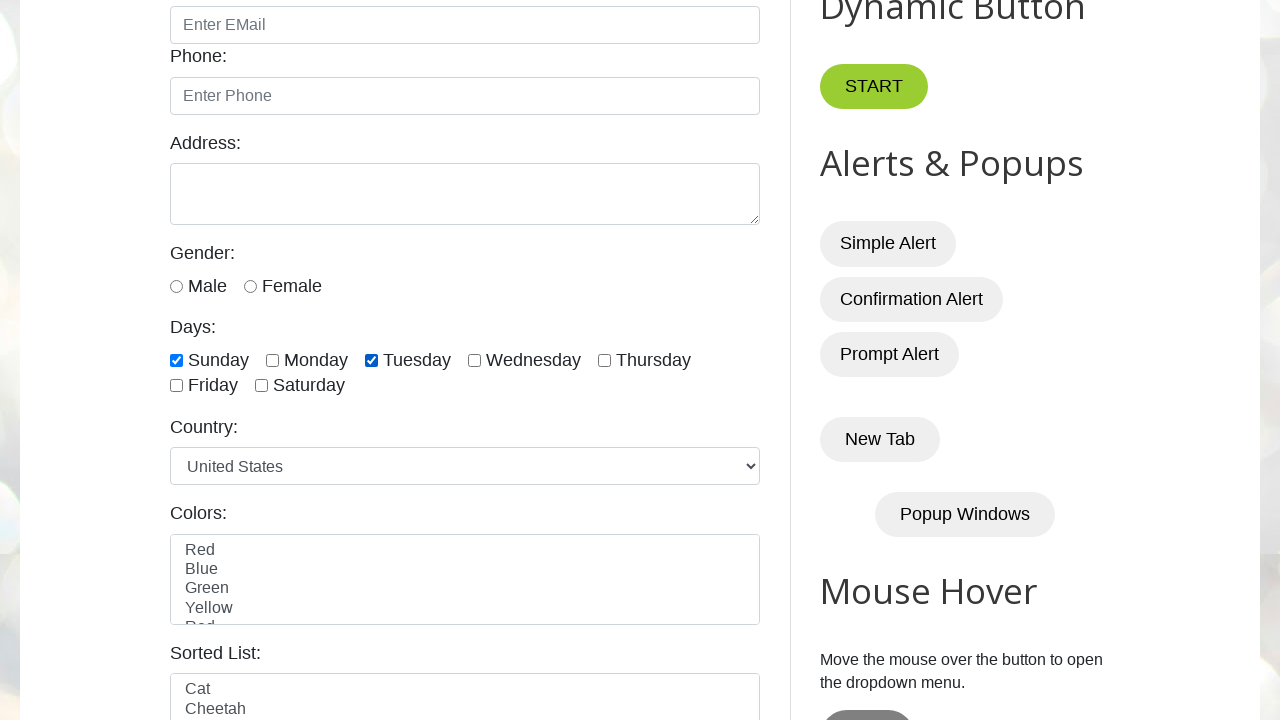

Clicked odd-numbered checkbox at position 5 at (604, 360) on xpath=//div[contains(@class, 'form-check')]/input[@type='checkbox'] >> nth=4
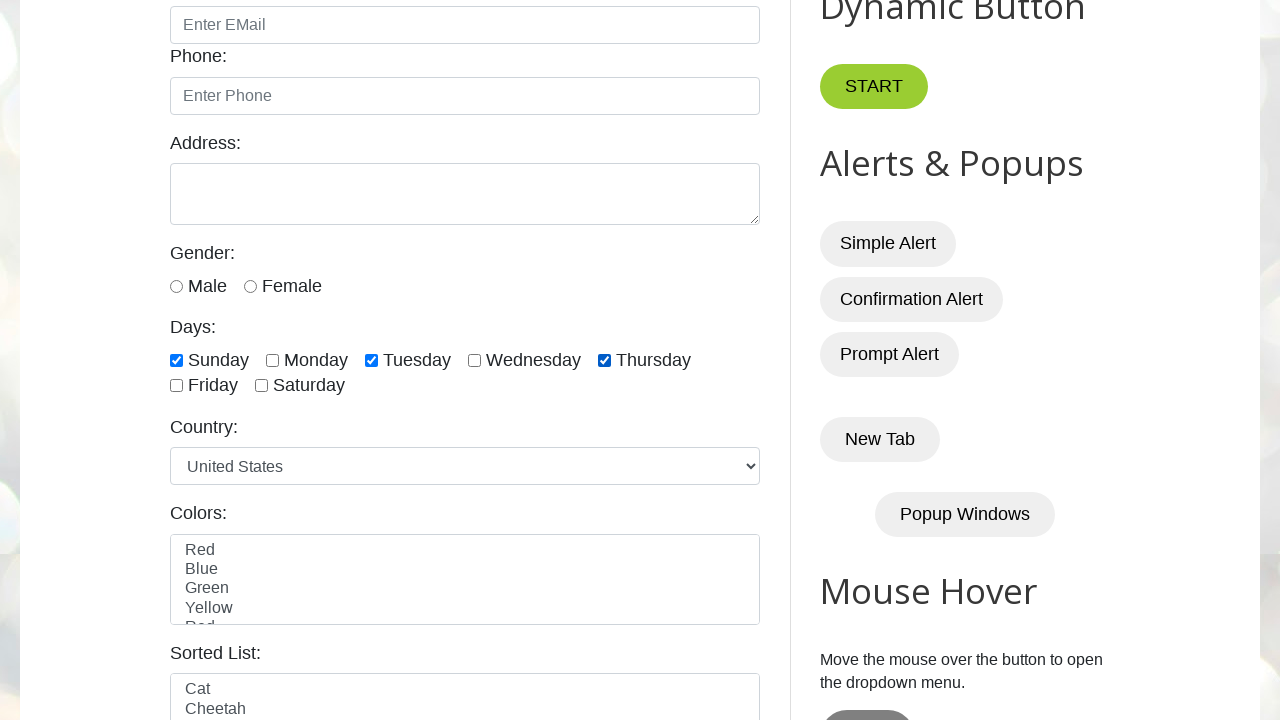

Clicked odd-numbered checkbox at position 7 at (262, 386) on xpath=//div[contains(@class, 'form-check')]/input[@type='checkbox'] >> nth=6
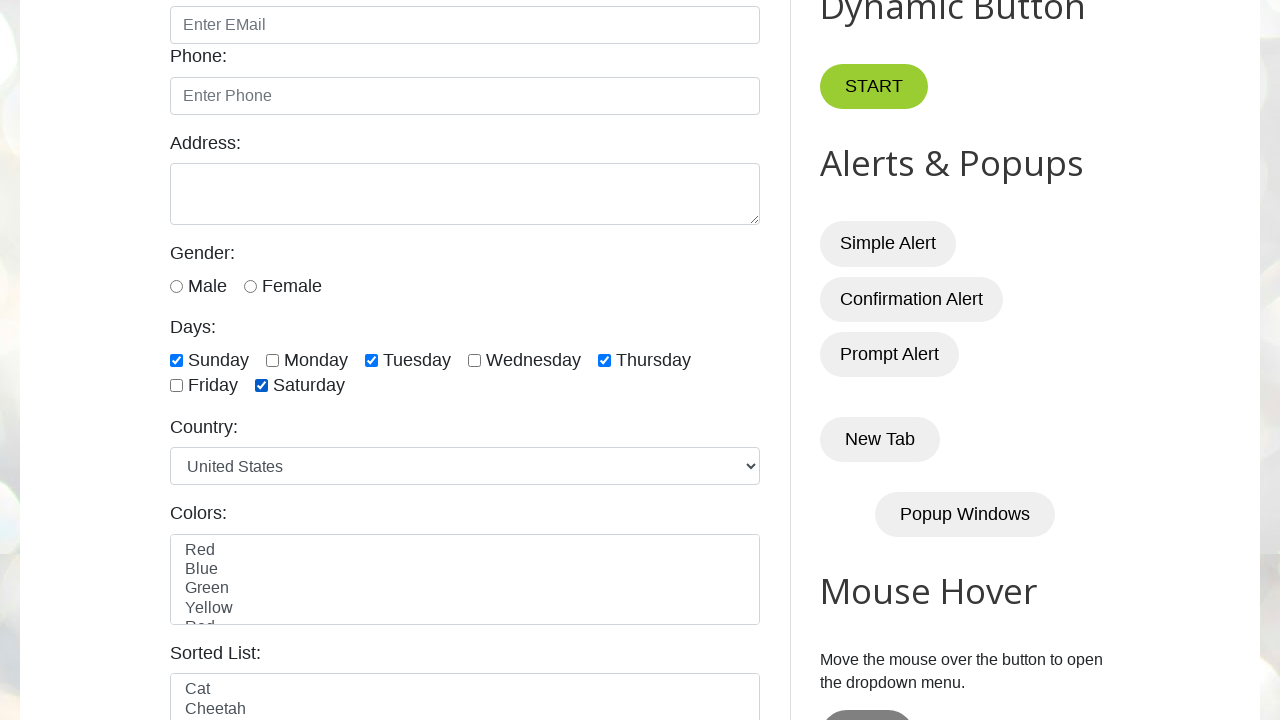

Waited 1 second for all checkbox clicks to be processed
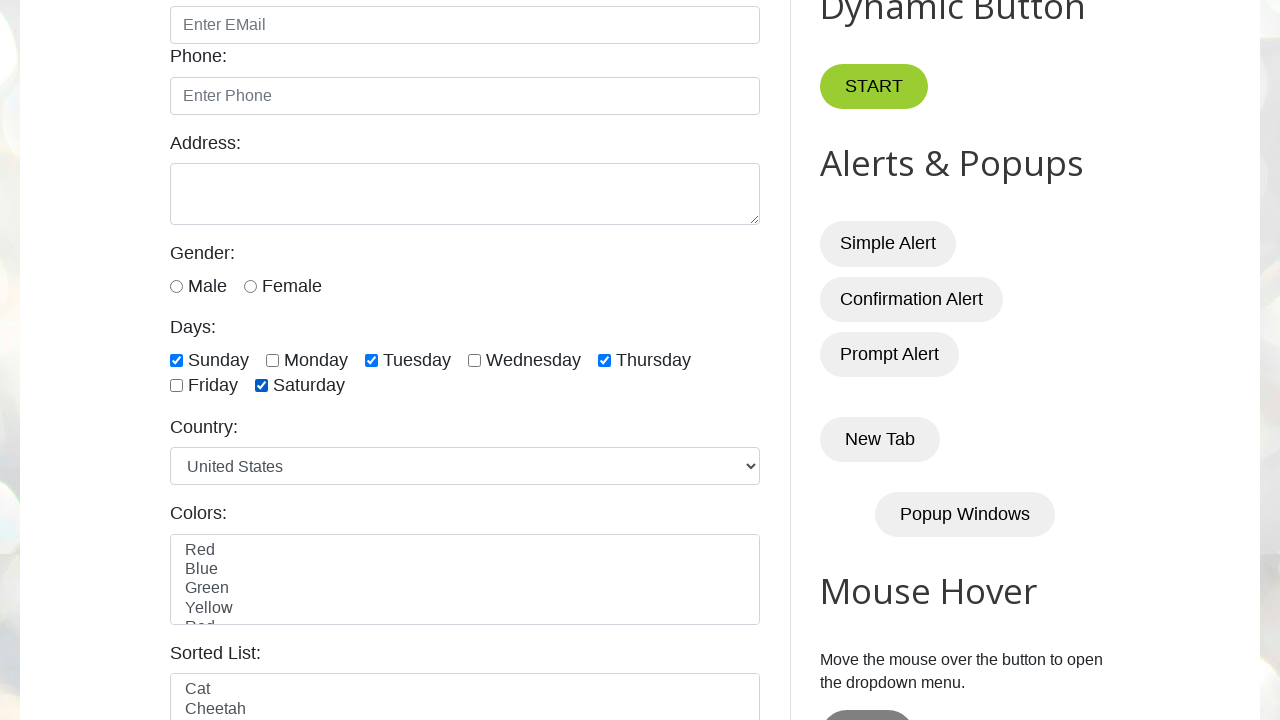

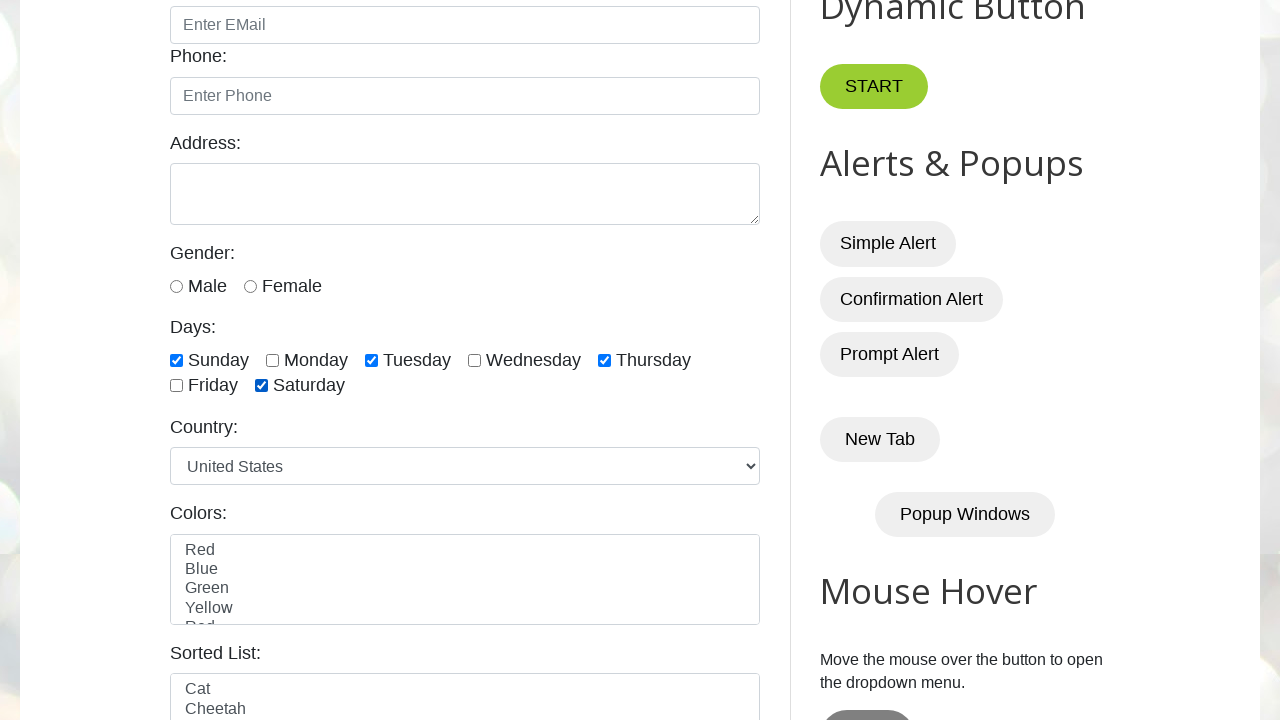